Navigates to a PopMart product page and waits for the page to load, checking if buttons are present on the page

Starting URL: https://www.popmart.com/gb/products/1159/SKULLPANDA-Aisling-Figure

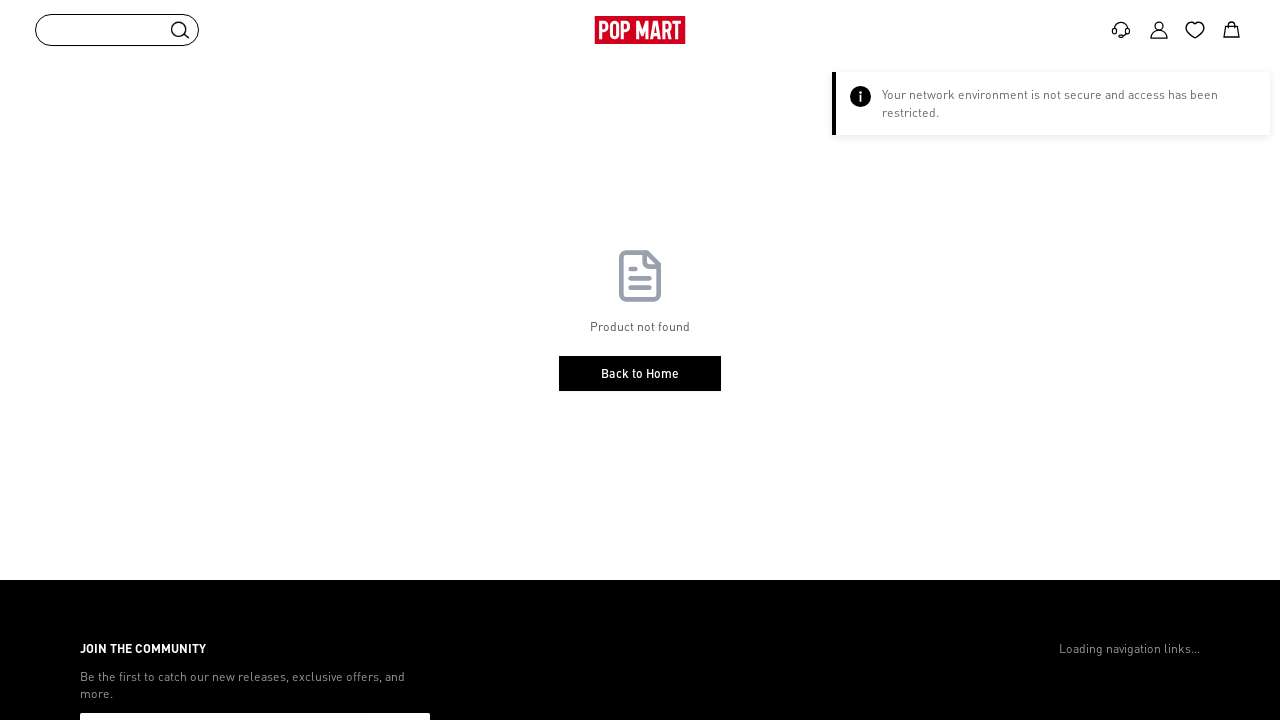

Waited for button element to load on PopMart product page
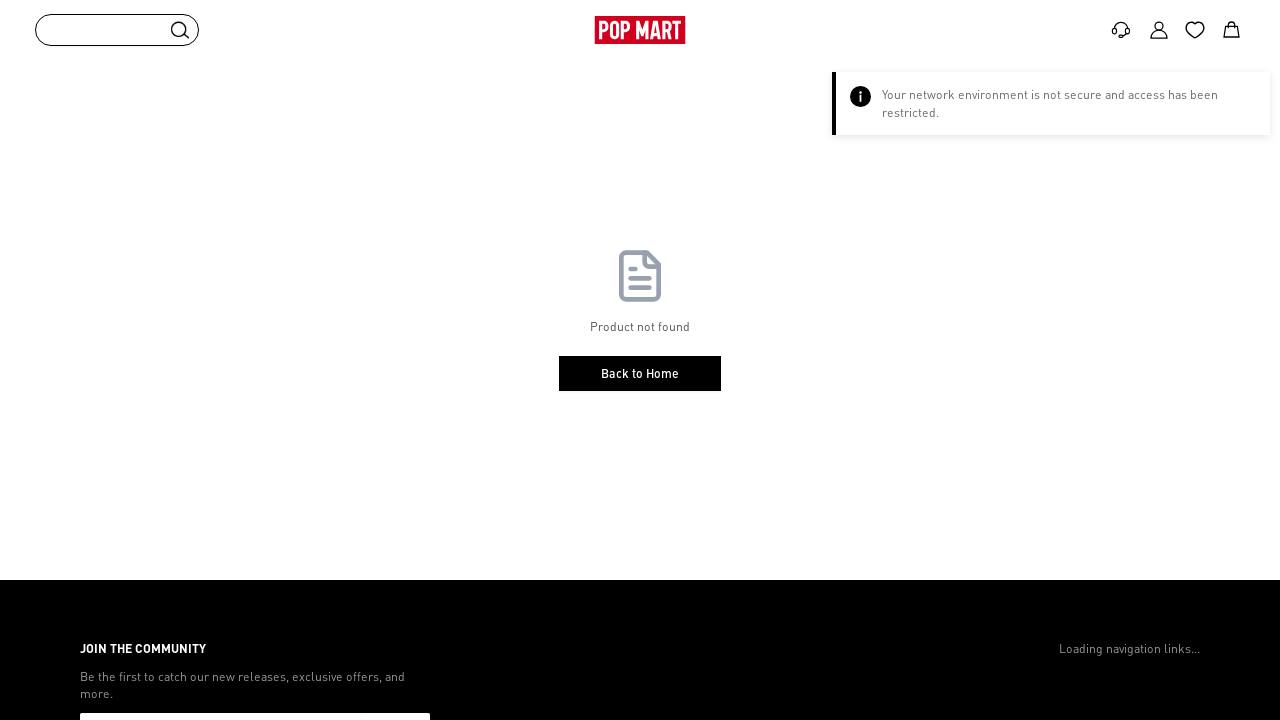

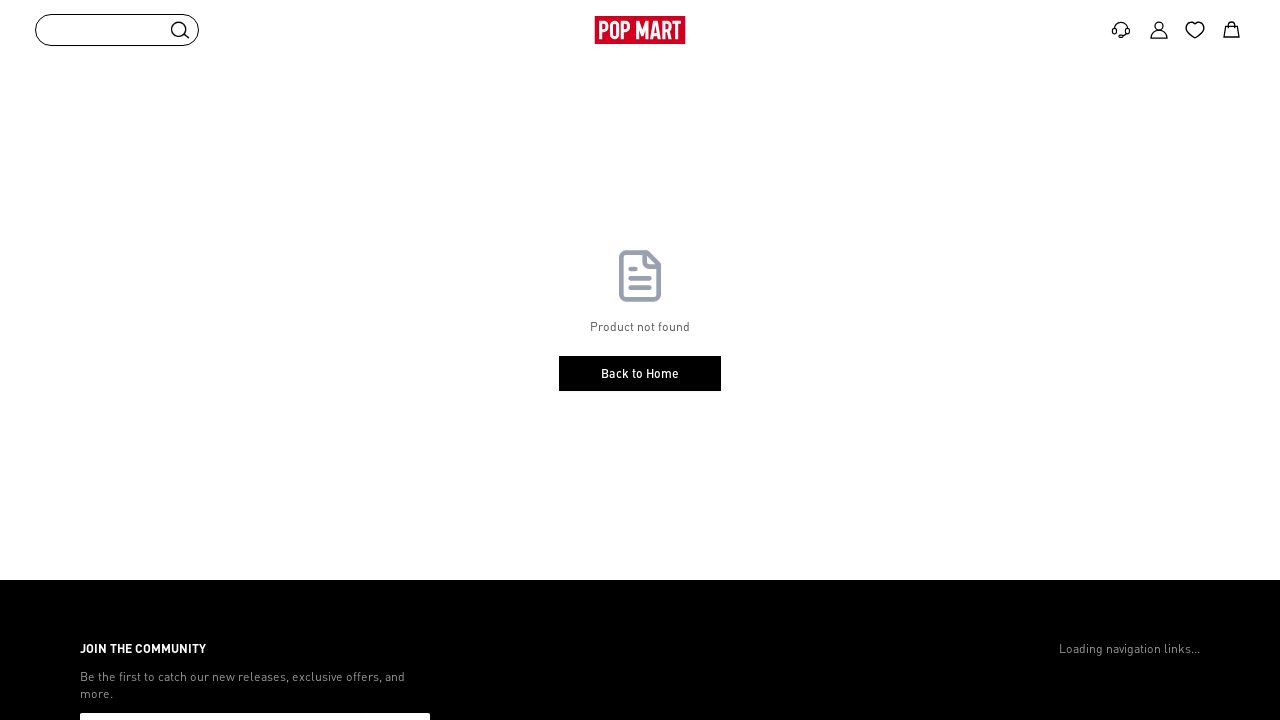